Tests filtering to display only completed items

Starting URL: https://demo.playwright.dev/todomvc

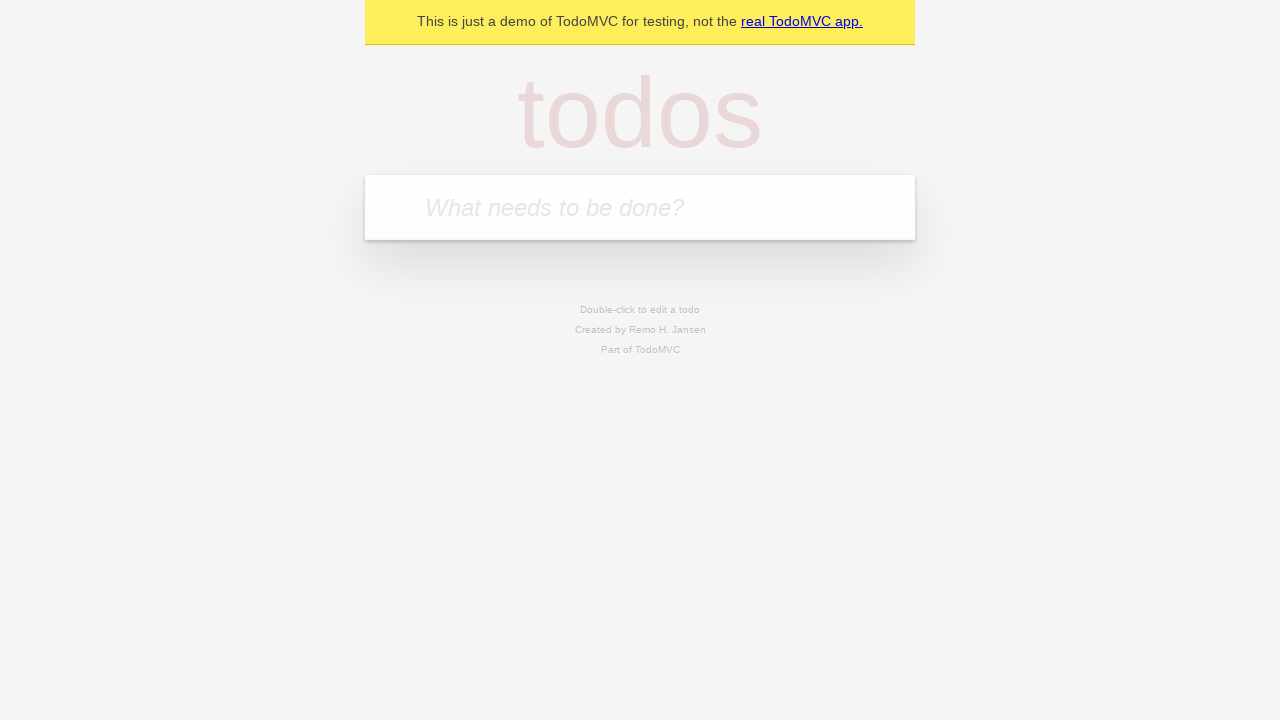

Filled new todo field with 'buy some cheese' on .new-todo
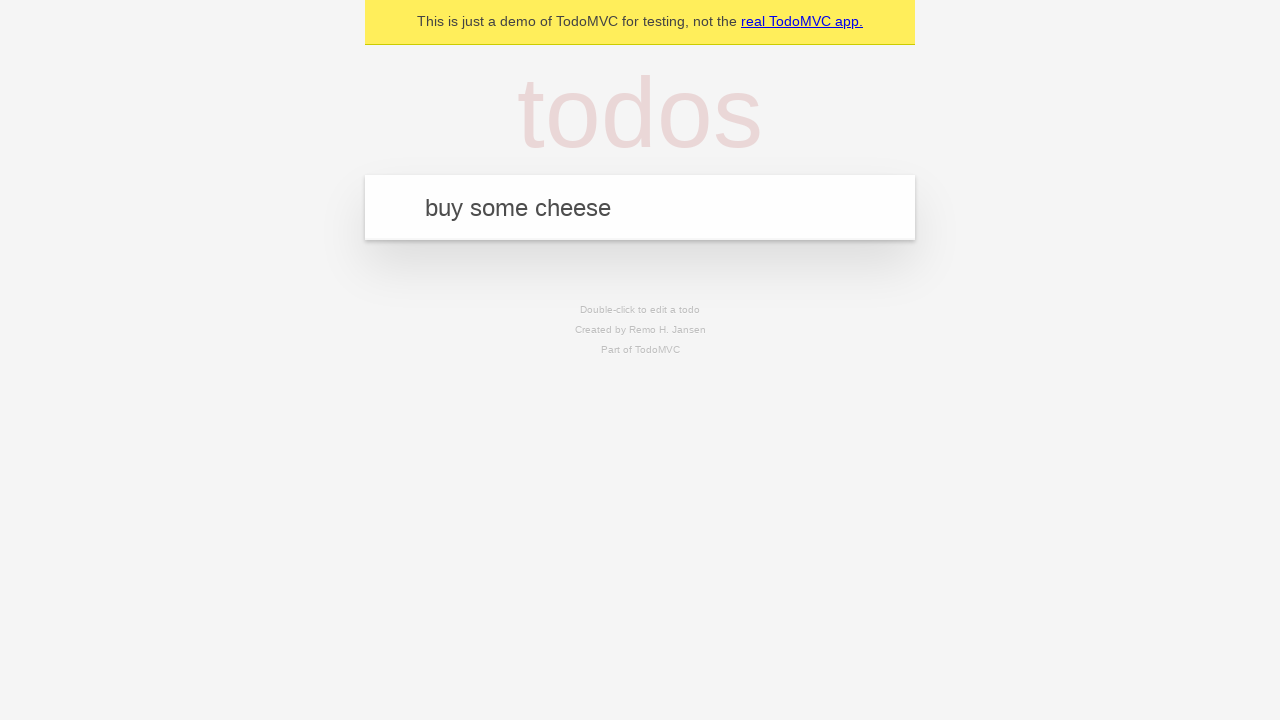

Pressed Enter to add first todo on .new-todo
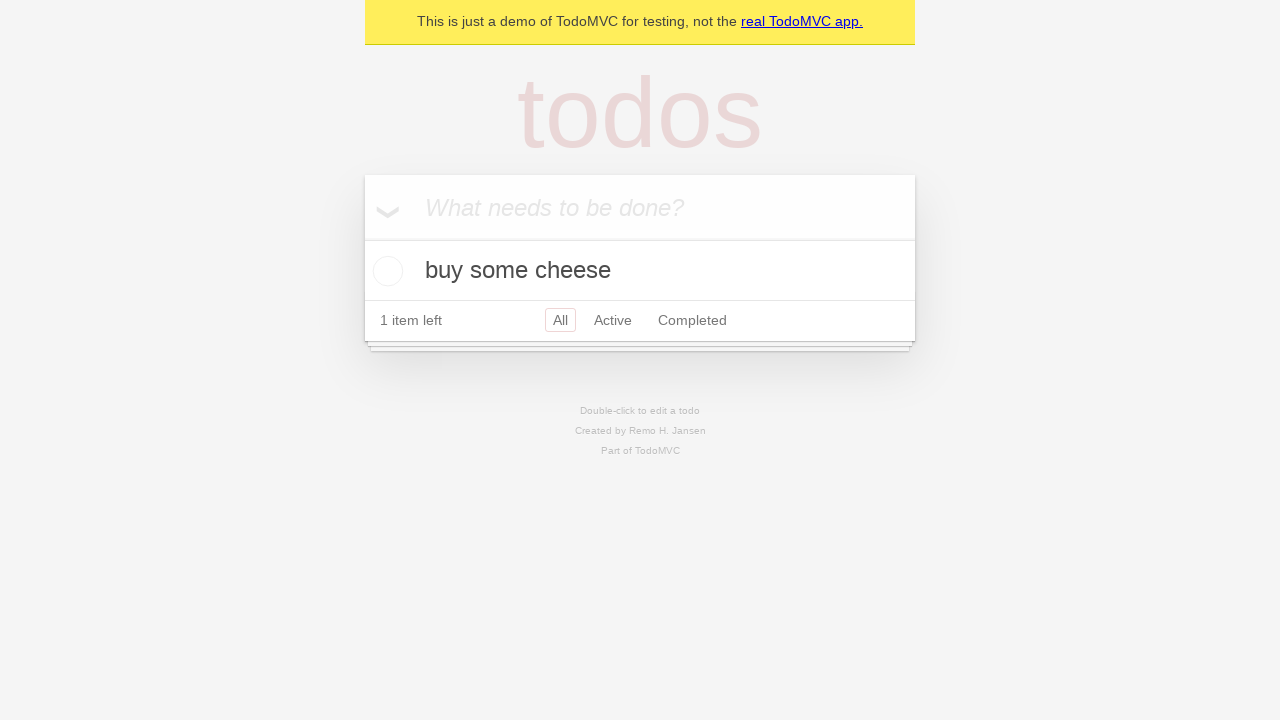

Filled new todo field with 'feed the cat' on .new-todo
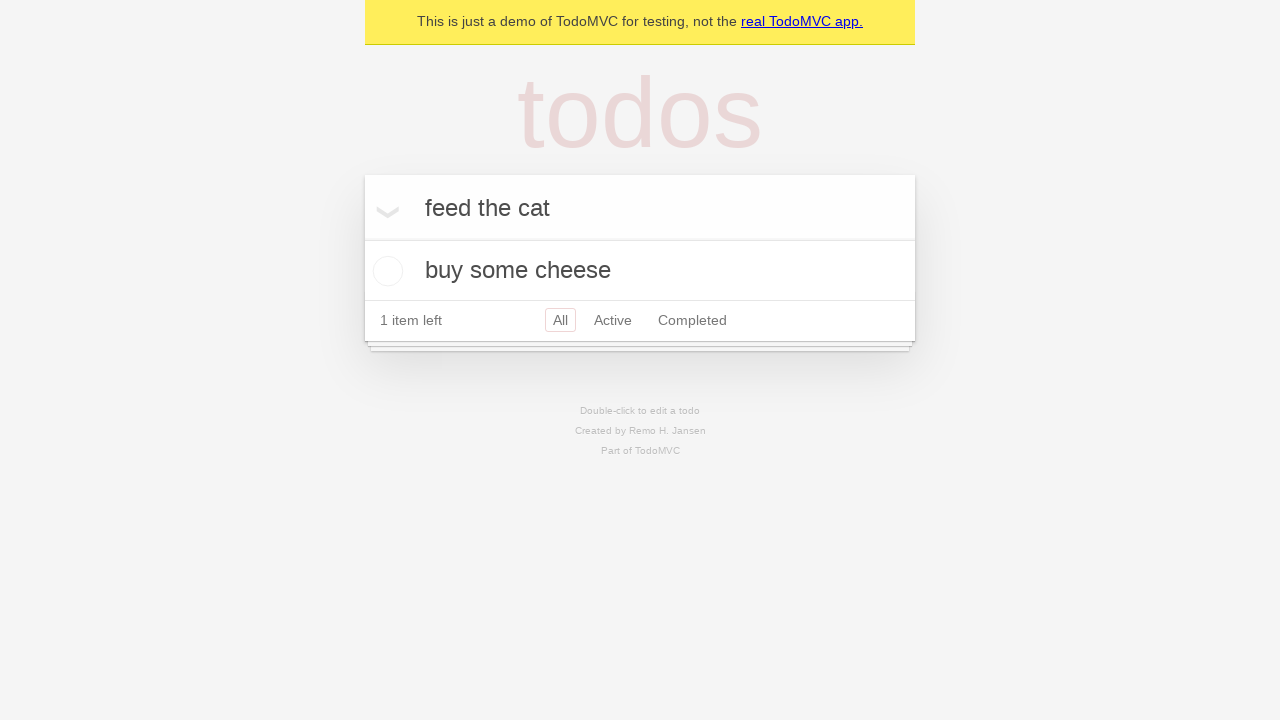

Pressed Enter to add second todo on .new-todo
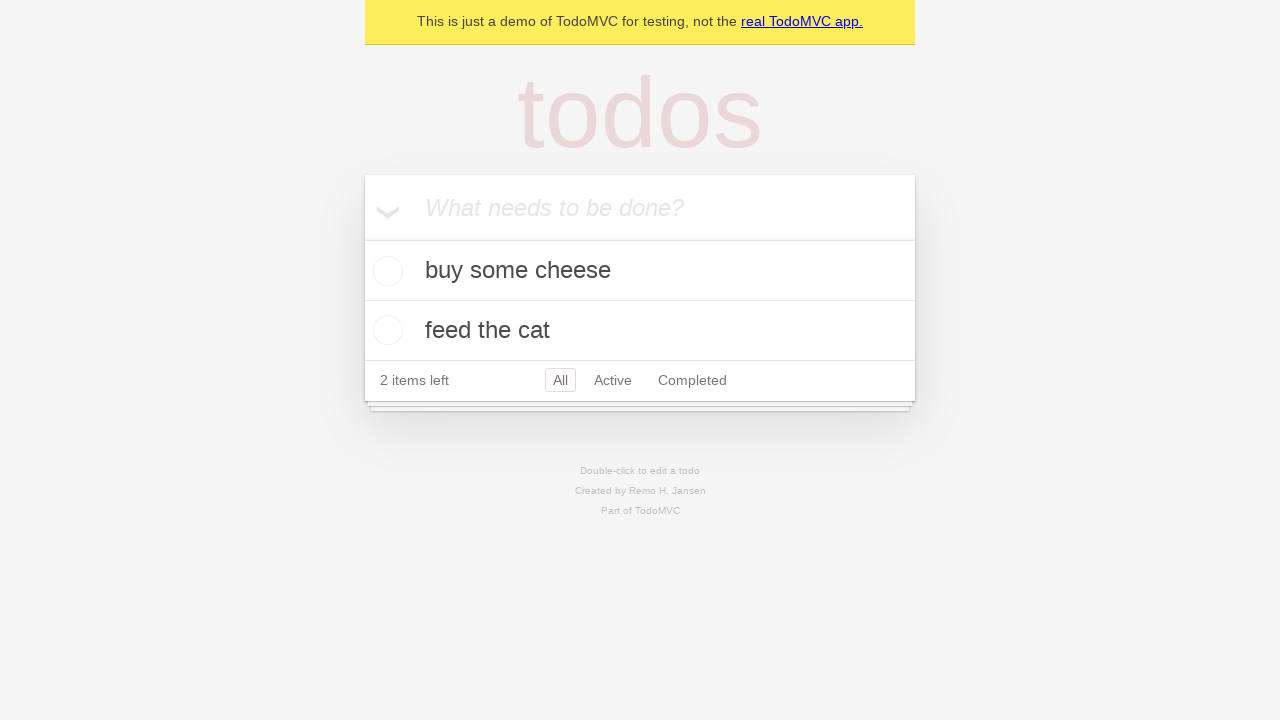

Filled new todo field with 'book a doctors appointment' on .new-todo
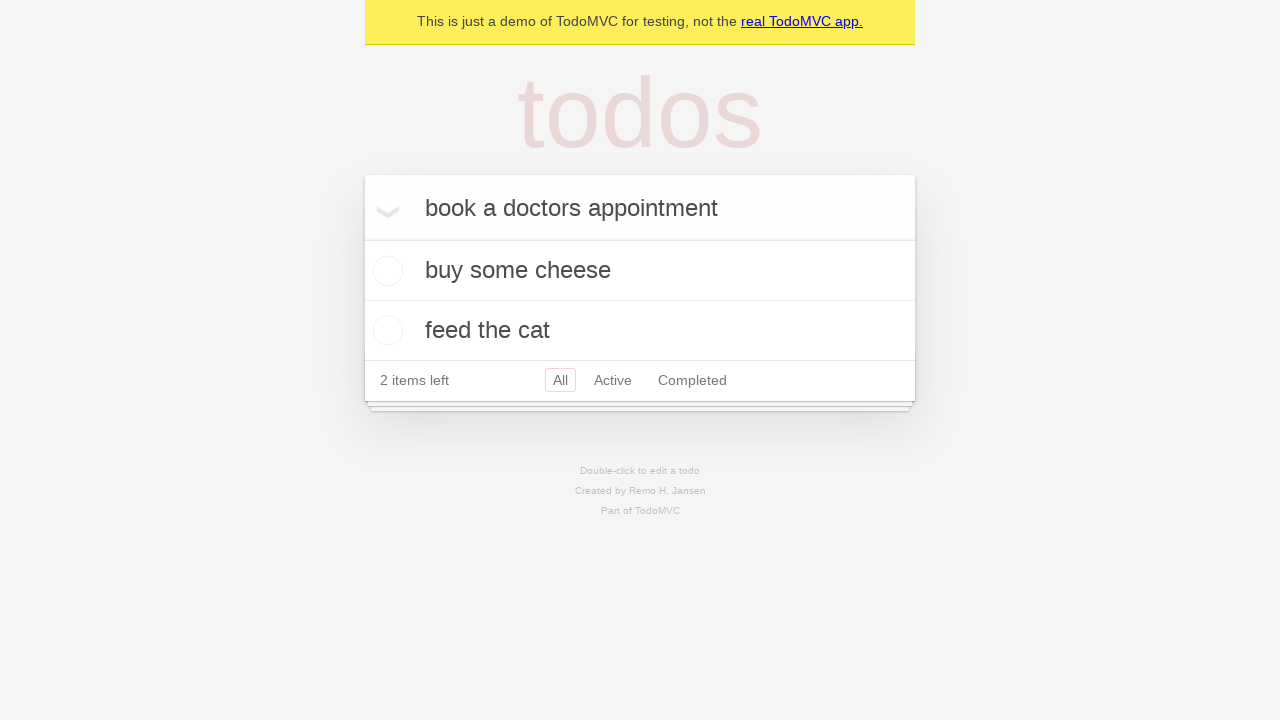

Pressed Enter to add third todo on .new-todo
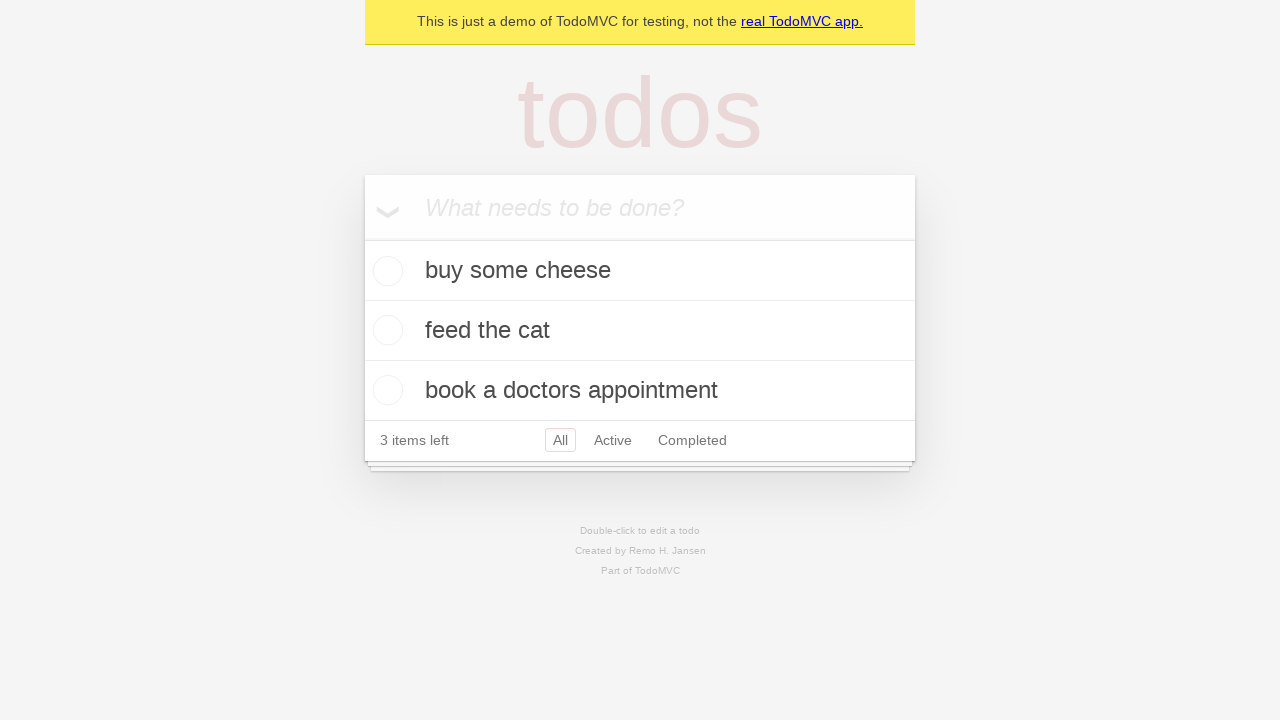

All three todos loaded in the list
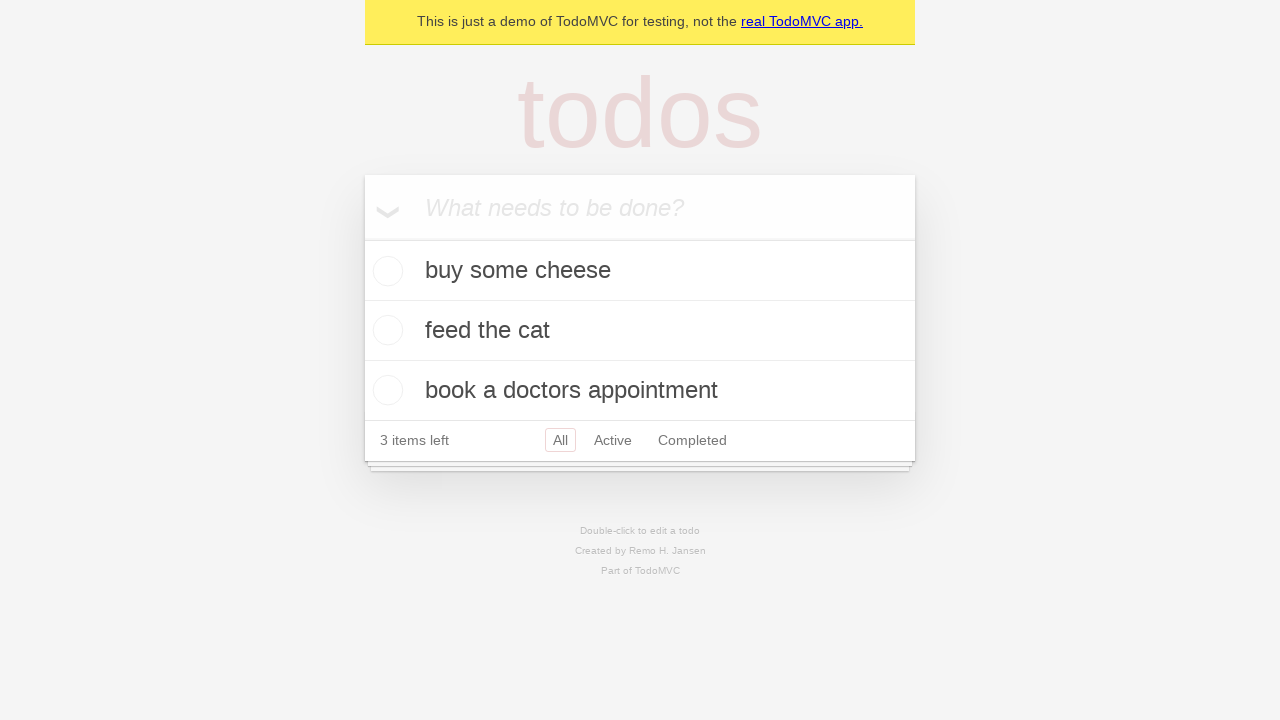

Checked second todo item to mark as completed at (385, 330) on .todo-list li .toggle >> nth=1
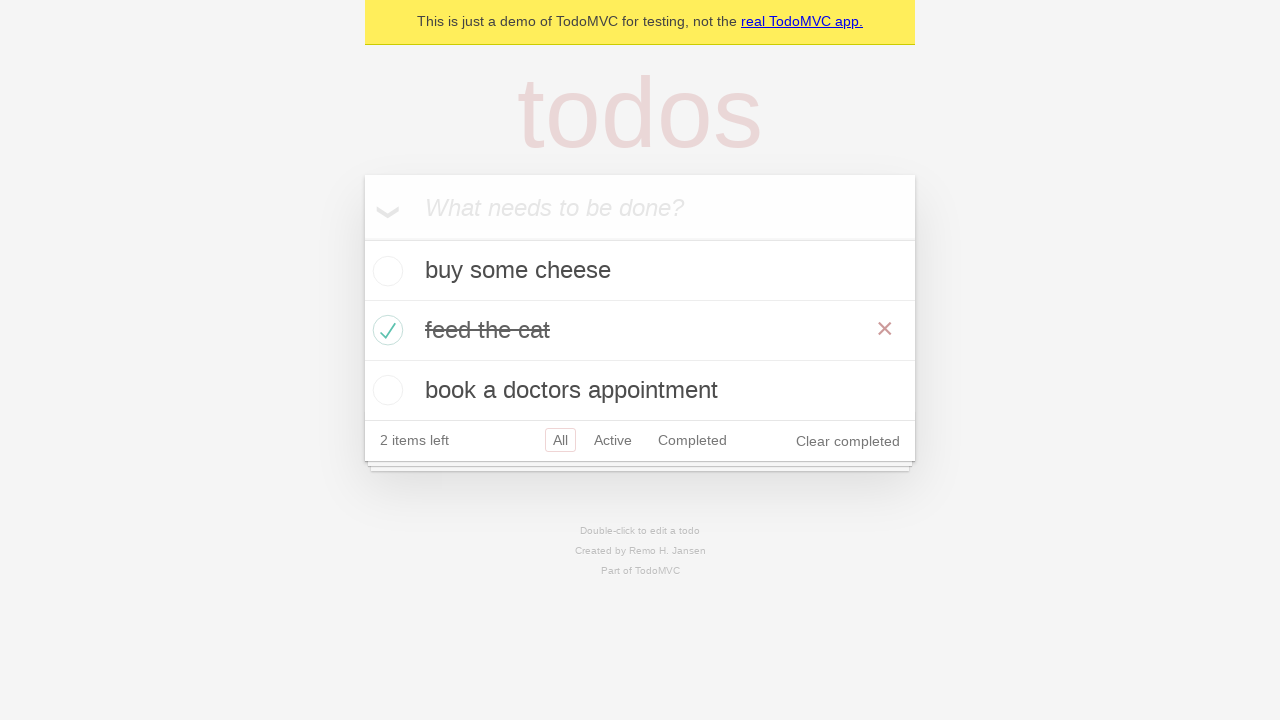

Clicked Completed filter to display only completed items at (692, 440) on .filters >> text=Completed
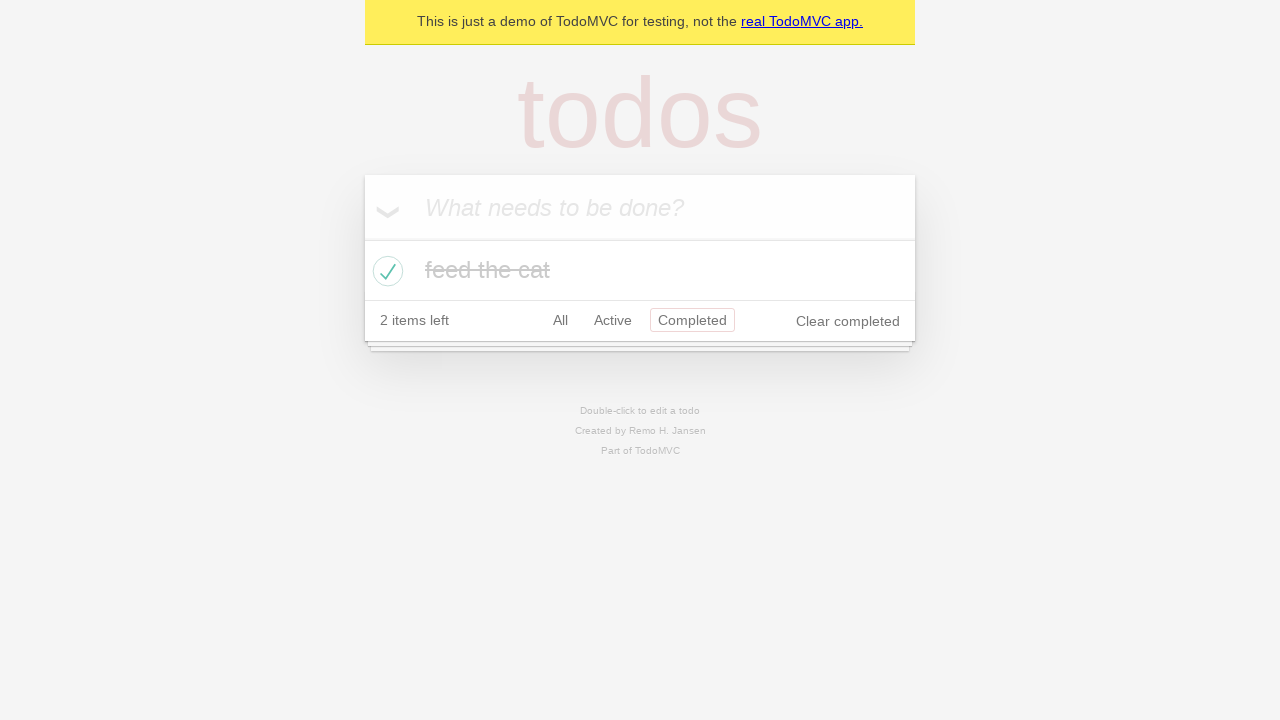

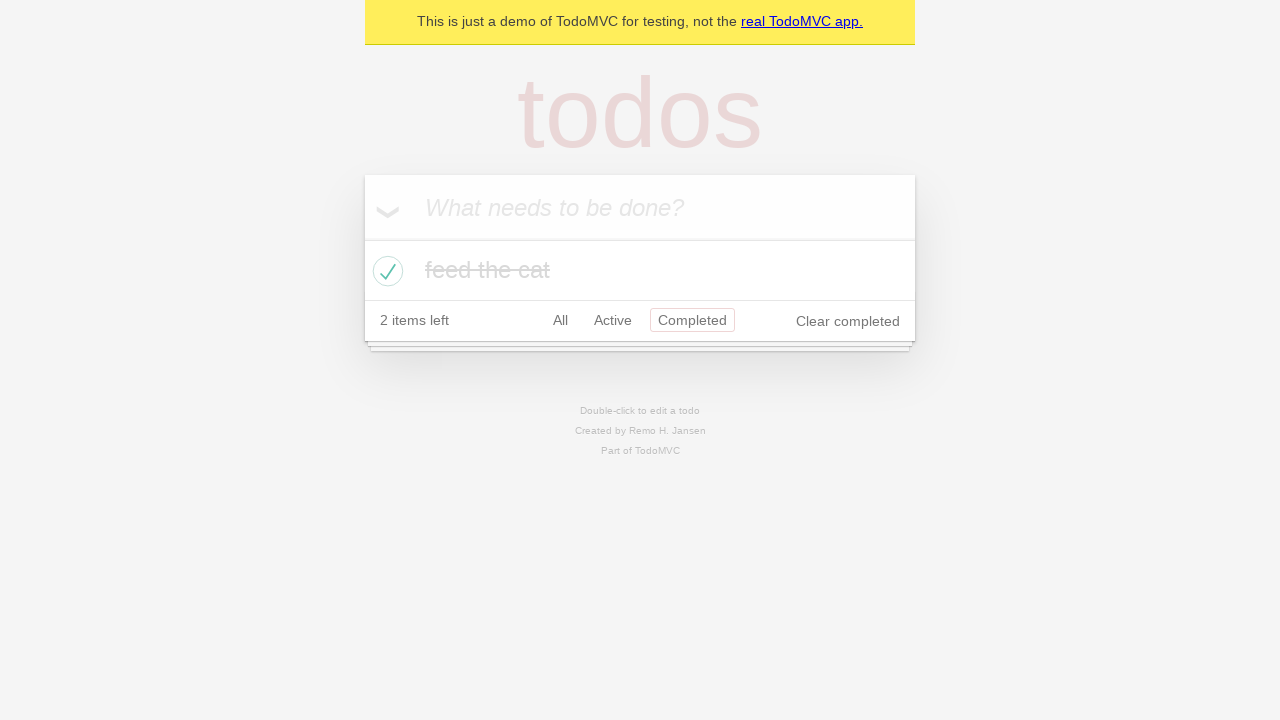